Tests dropdown functionality on the BlazeDemo flight booking site by verifying default selected values in departure and destination dropdowns, checking available options, and selecting a specific city from the departure dropdown.

Starting URL: https://blazedemo.com

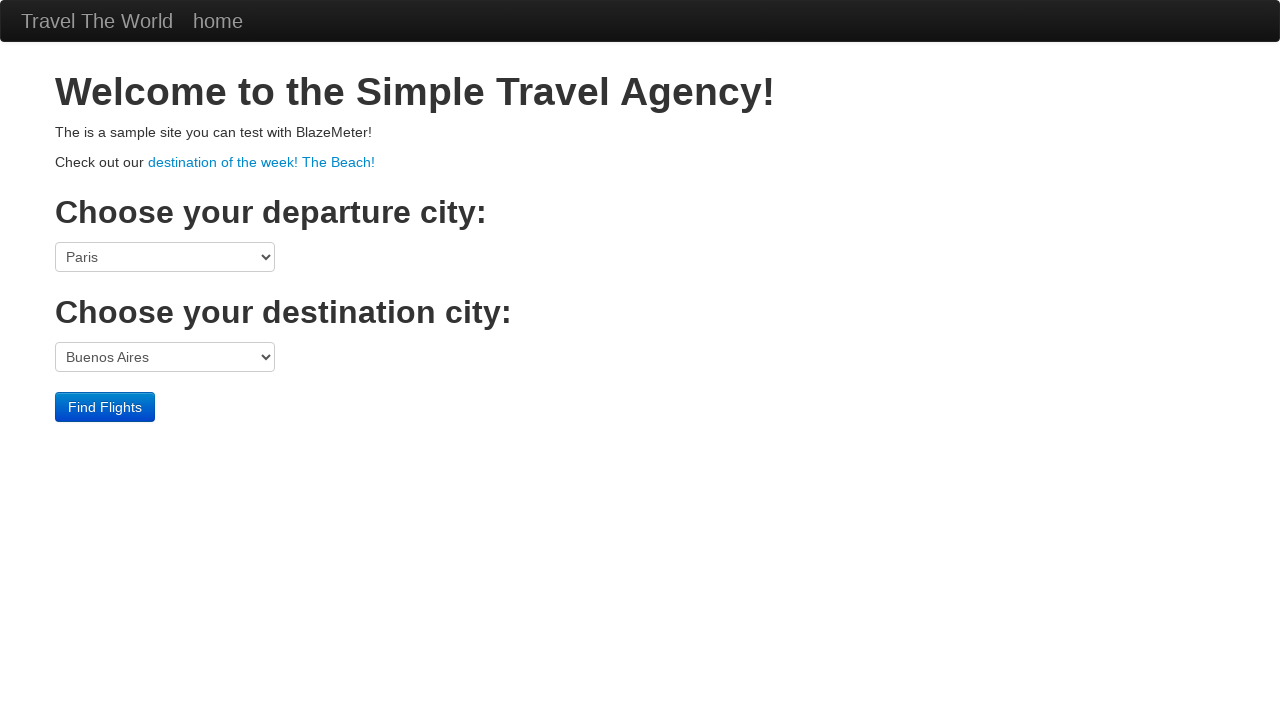

Located departure dropdown (first select element)
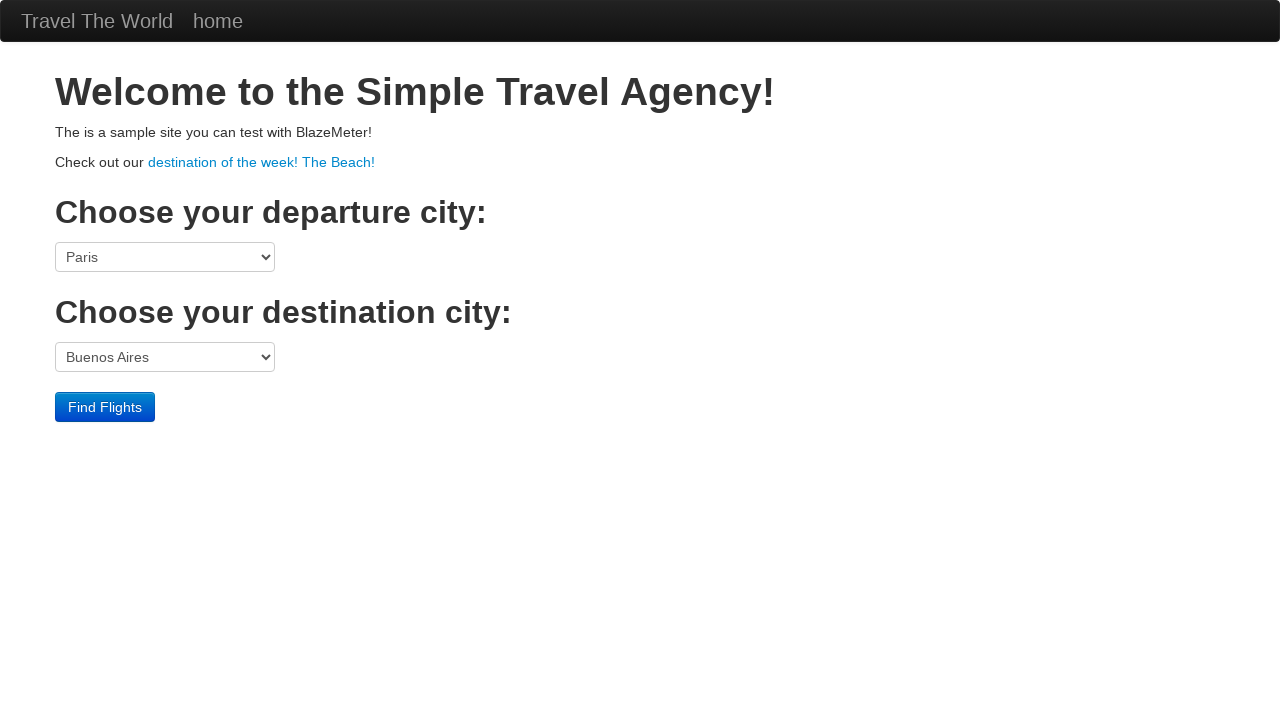

Located destination dropdown (second select element)
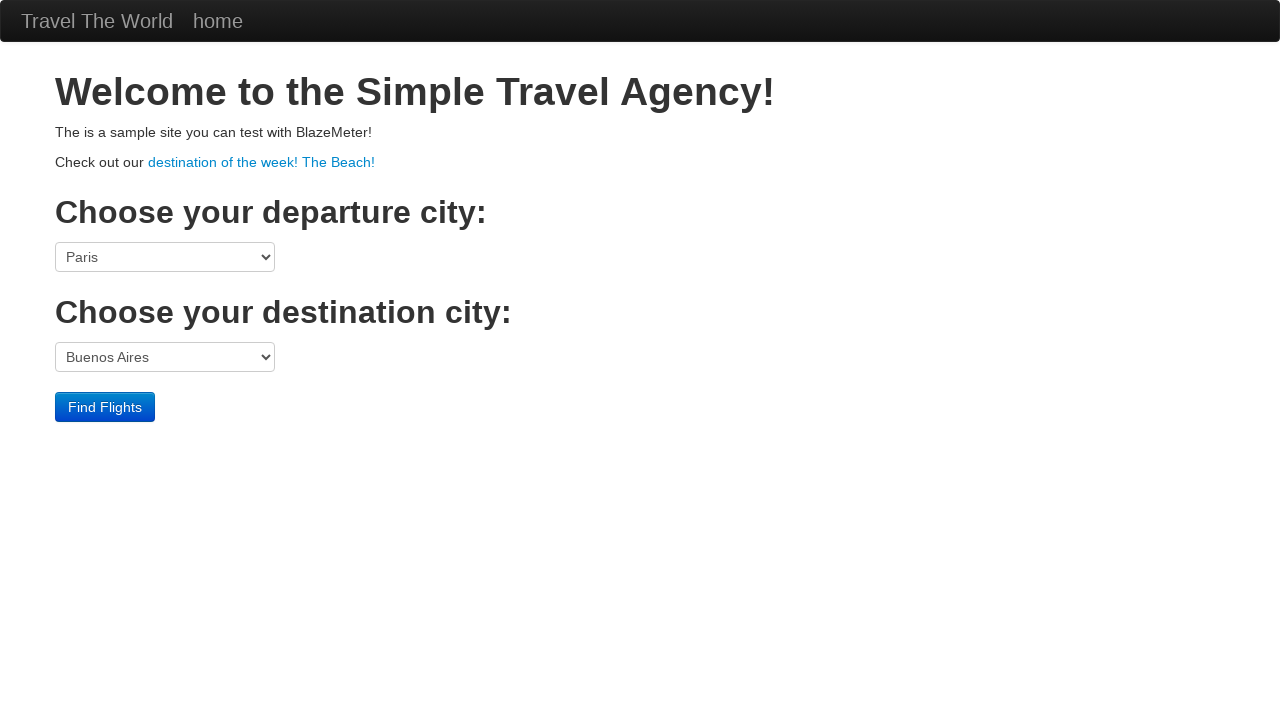

Retrieved default departure value: Paris
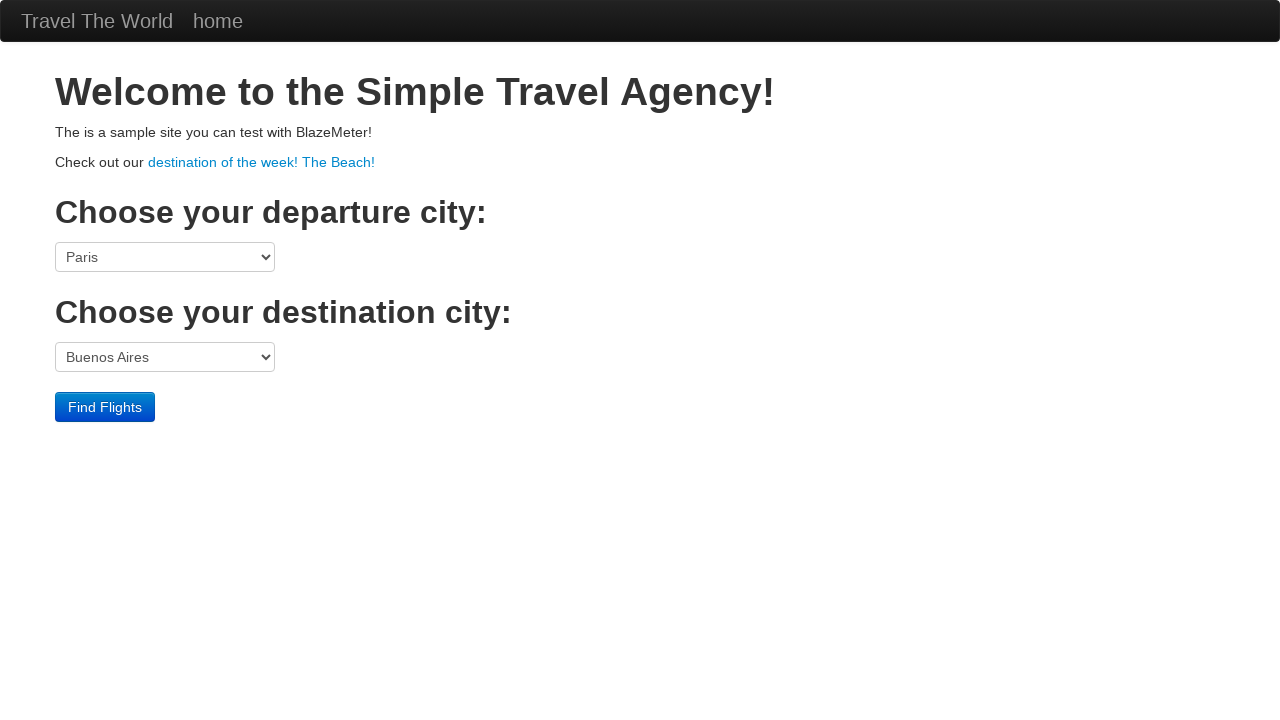

Retrieved default destination value: Buenos Aires
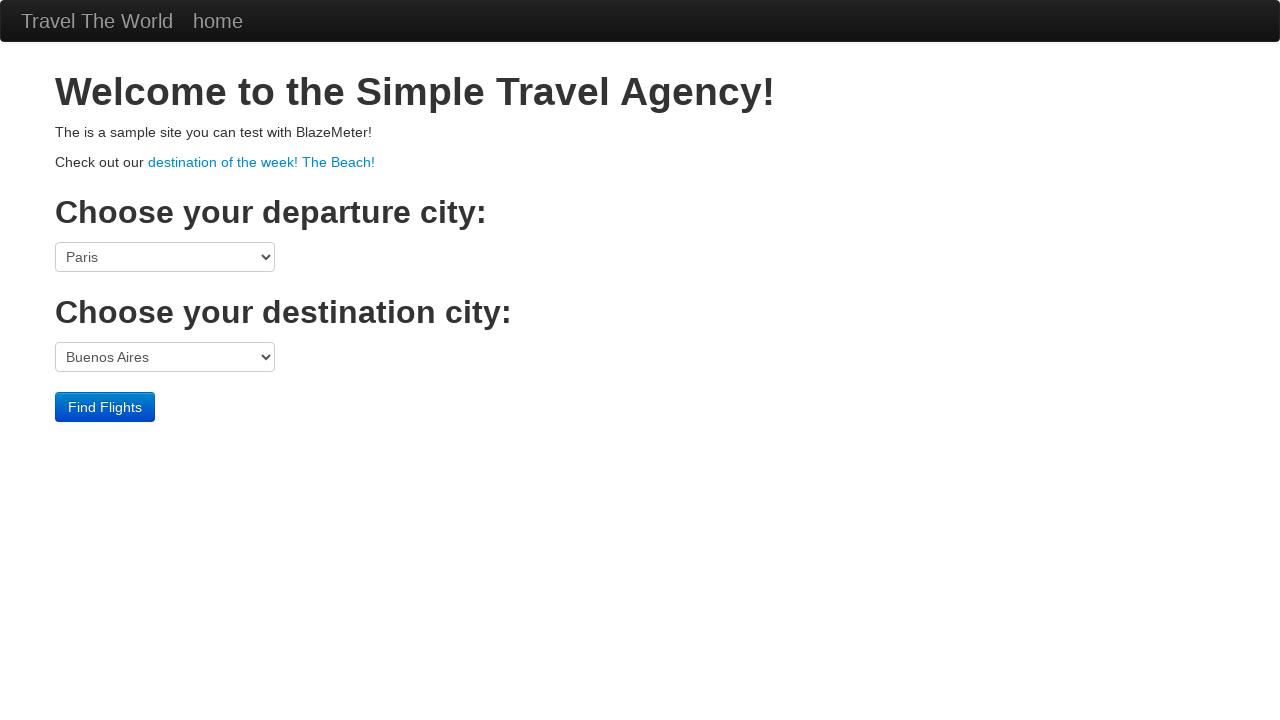

Retrieved all departure dropdown options (7 options found)
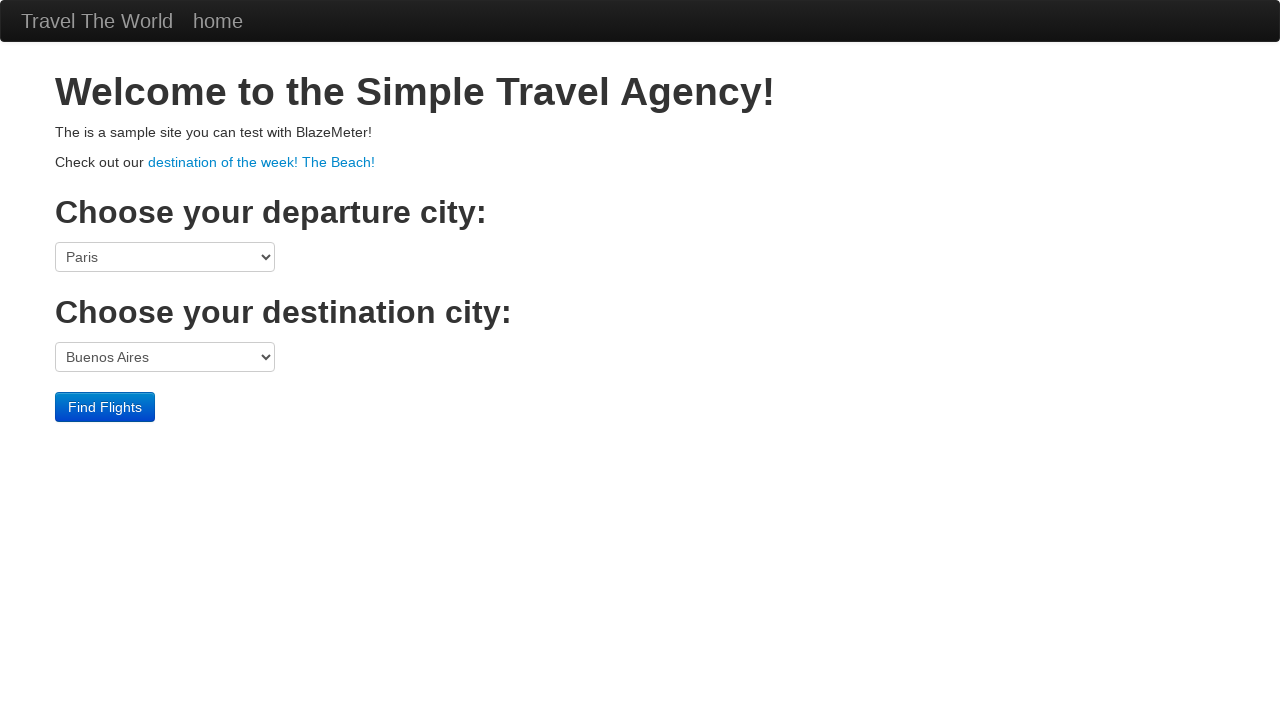

Verified departure options count: 7 matches expected count
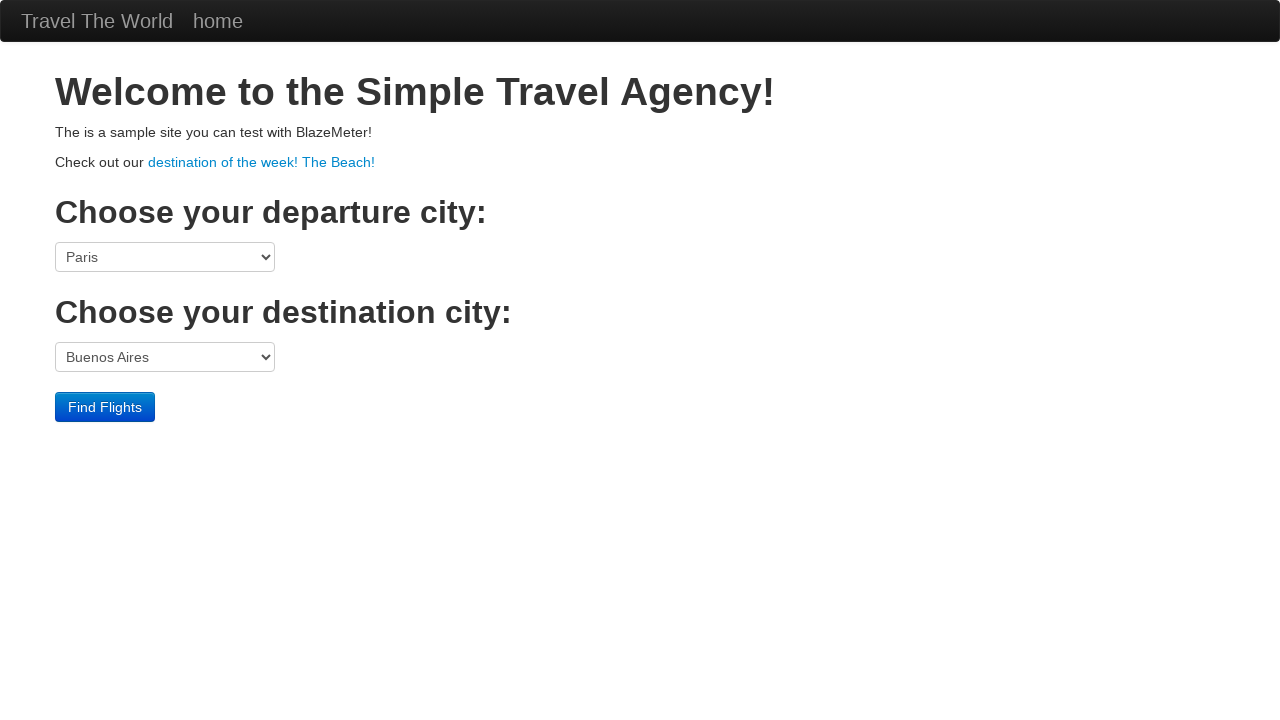

Validated all departure options against expected cities list
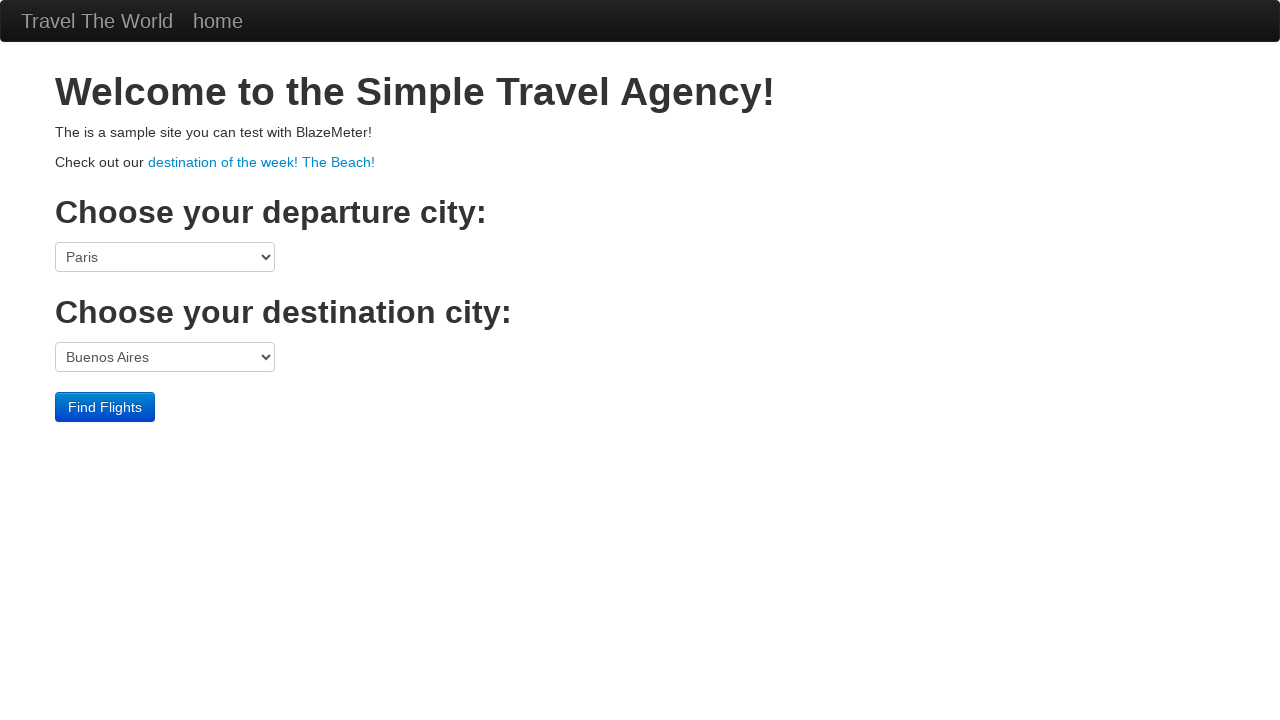

Selected 'Boston' from departure dropdown on select:first-of-type
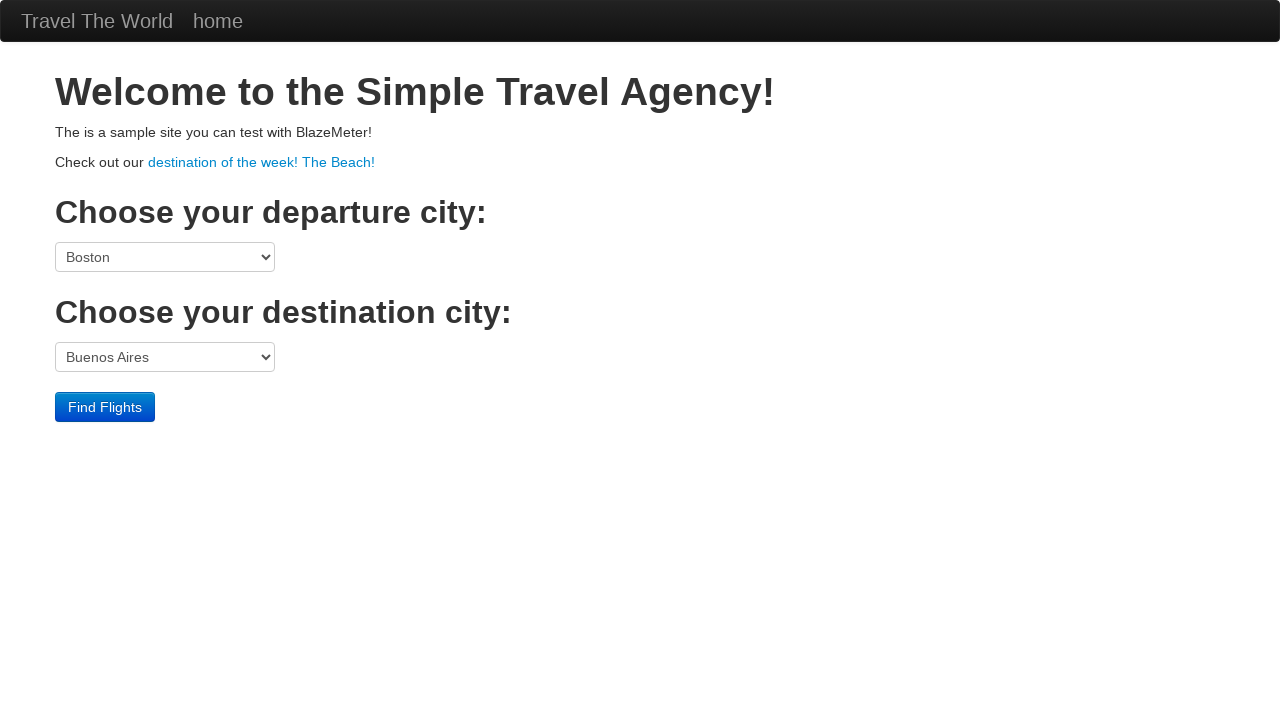

Waited for UI to update after selection
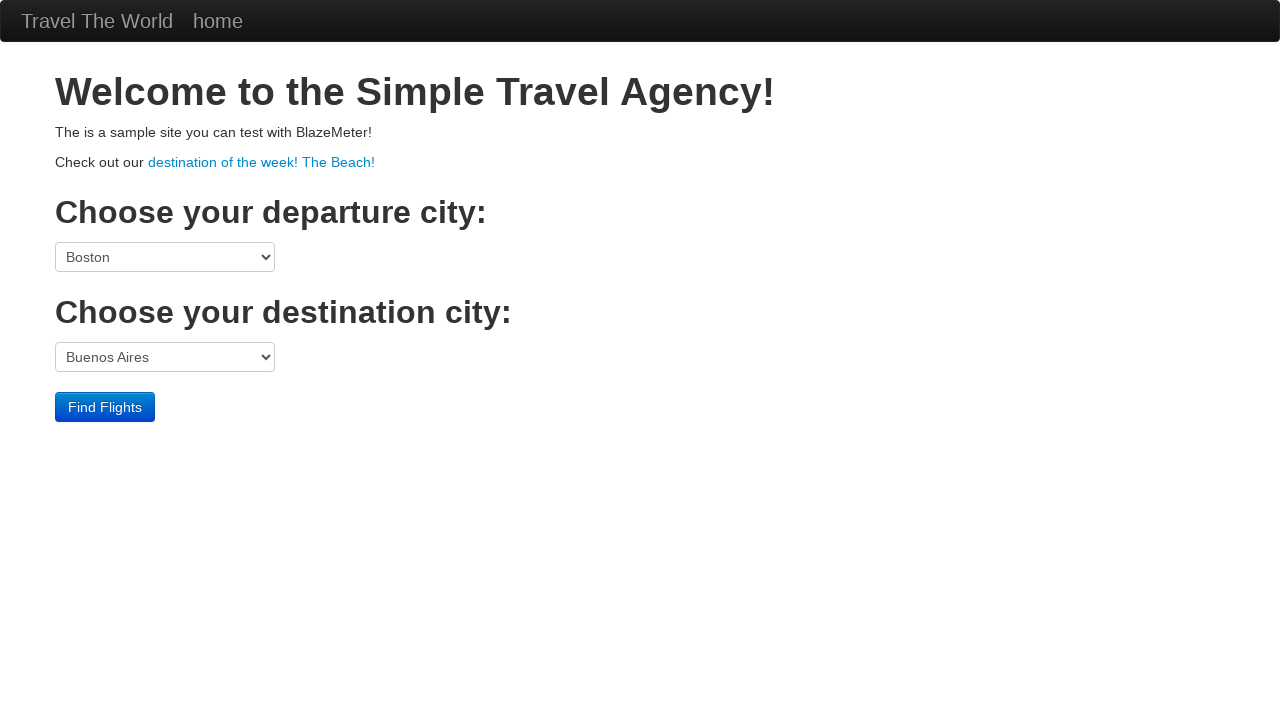

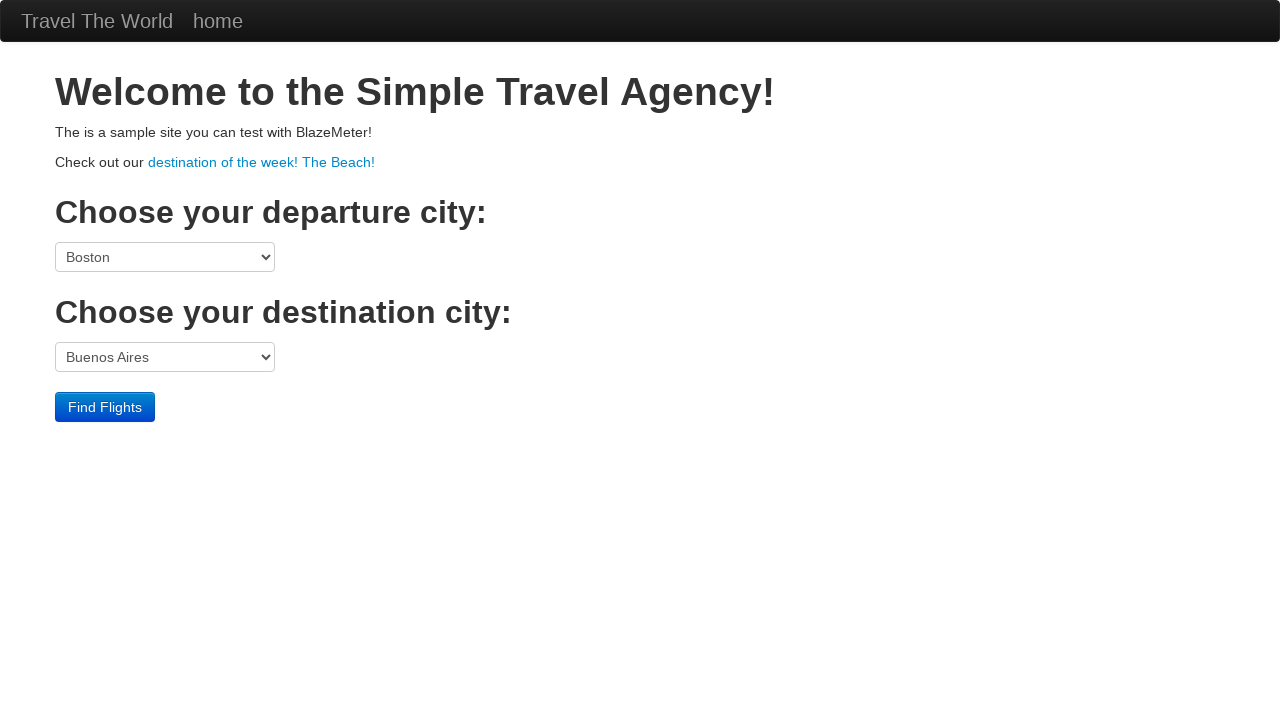